Tests filling out a practice form with personal information including name, email, gender, phone number, subjects, address, state and city selection, then submitting the form.

Starting URL: https://demoqa.com/automation-practice-form

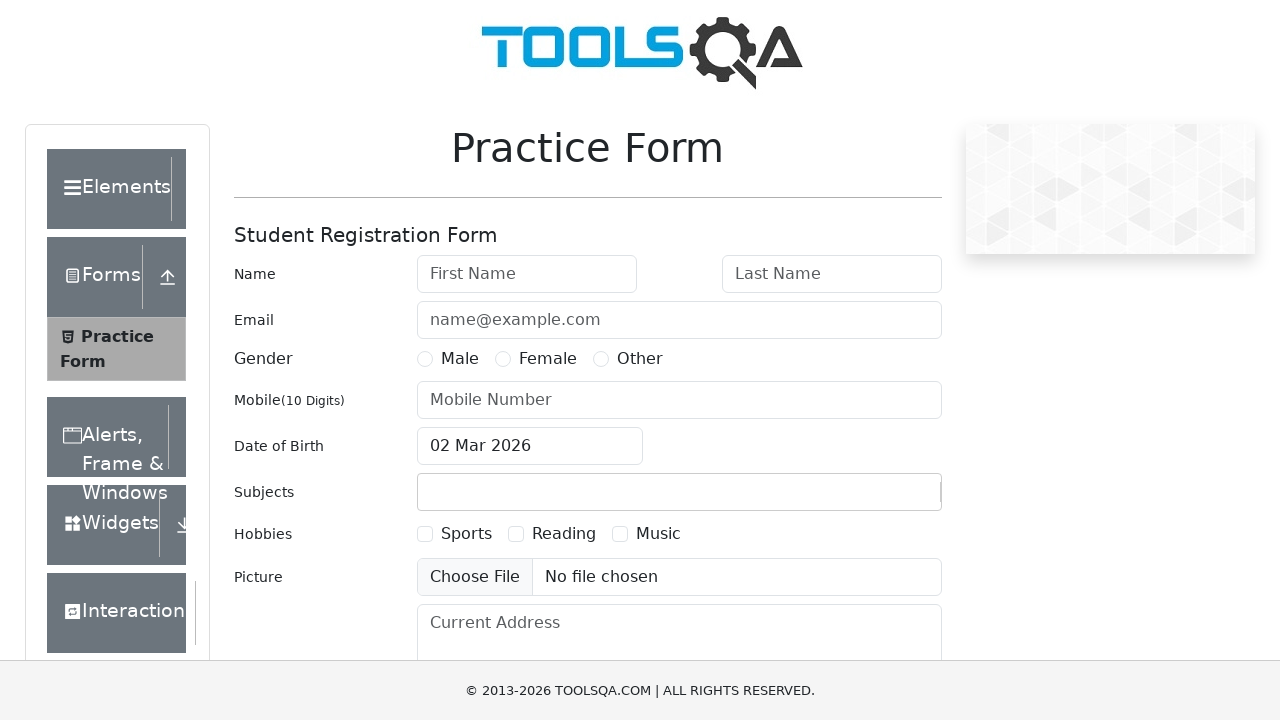

Filled first name field with 'Ivan' on #firstName
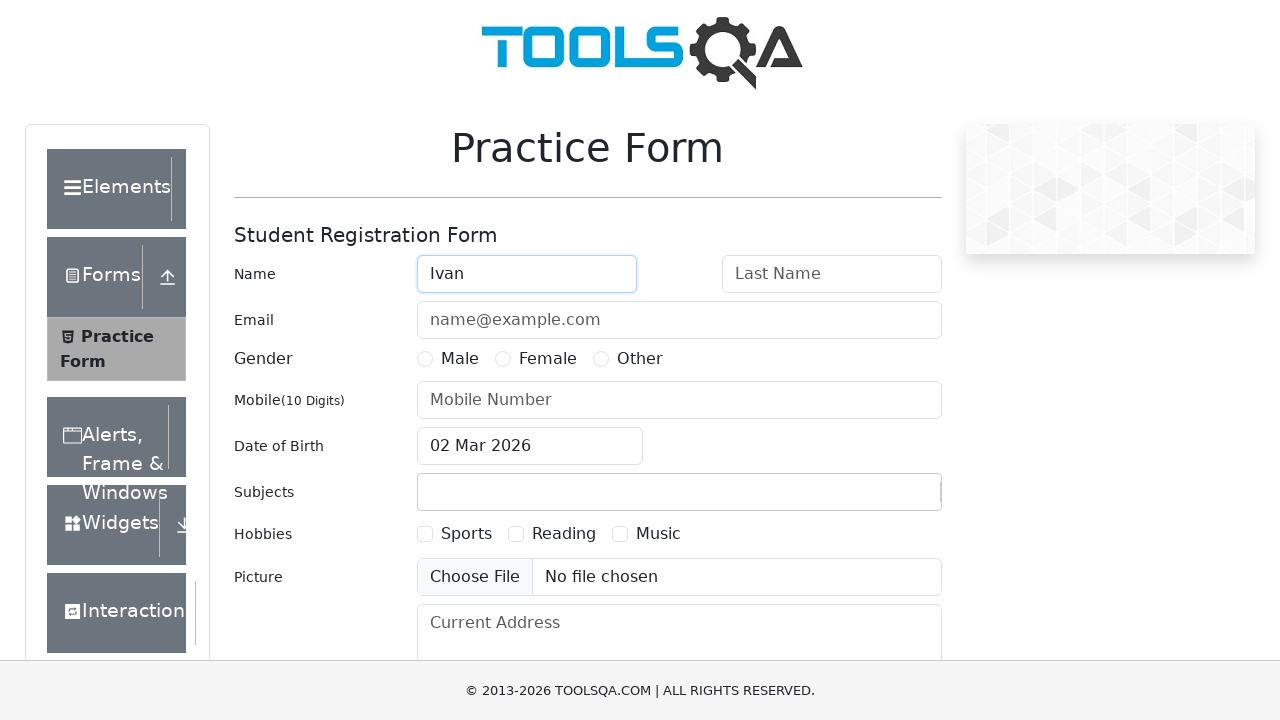

Filled last name field with 'Ivanov' on #lastName
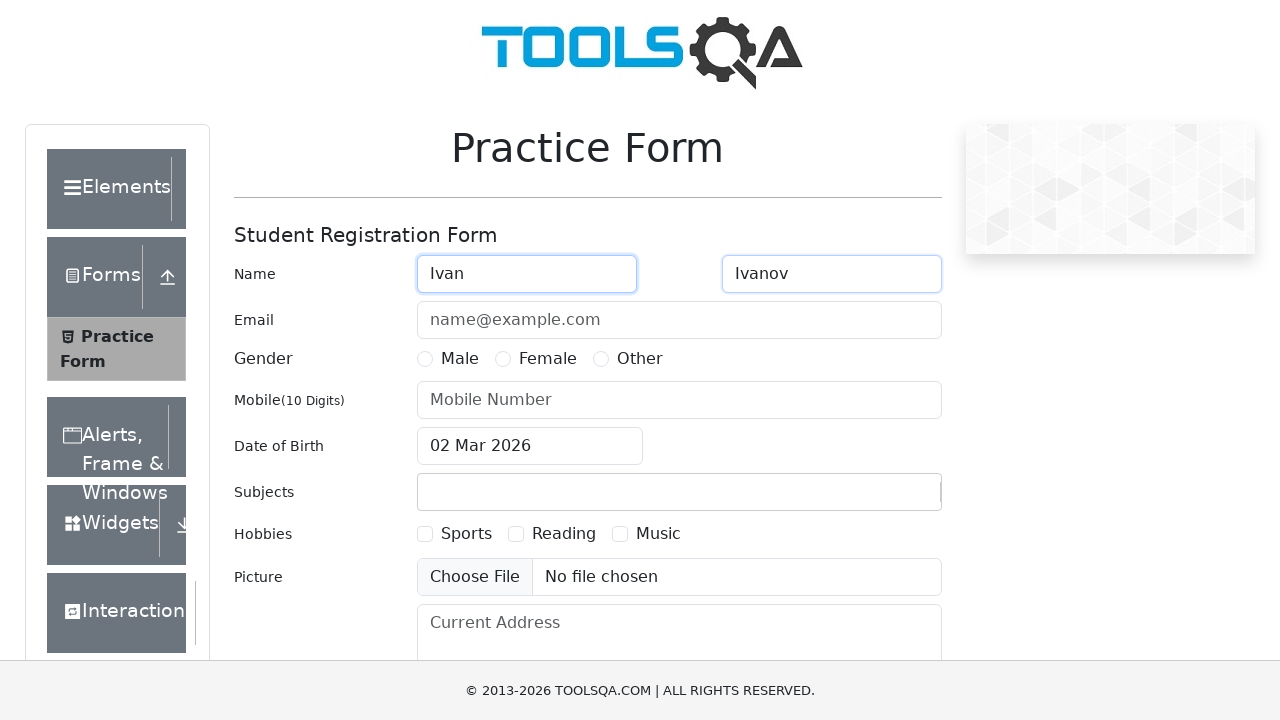

Filled email field with 'ivan_ivanov@example.com' on #userEmail
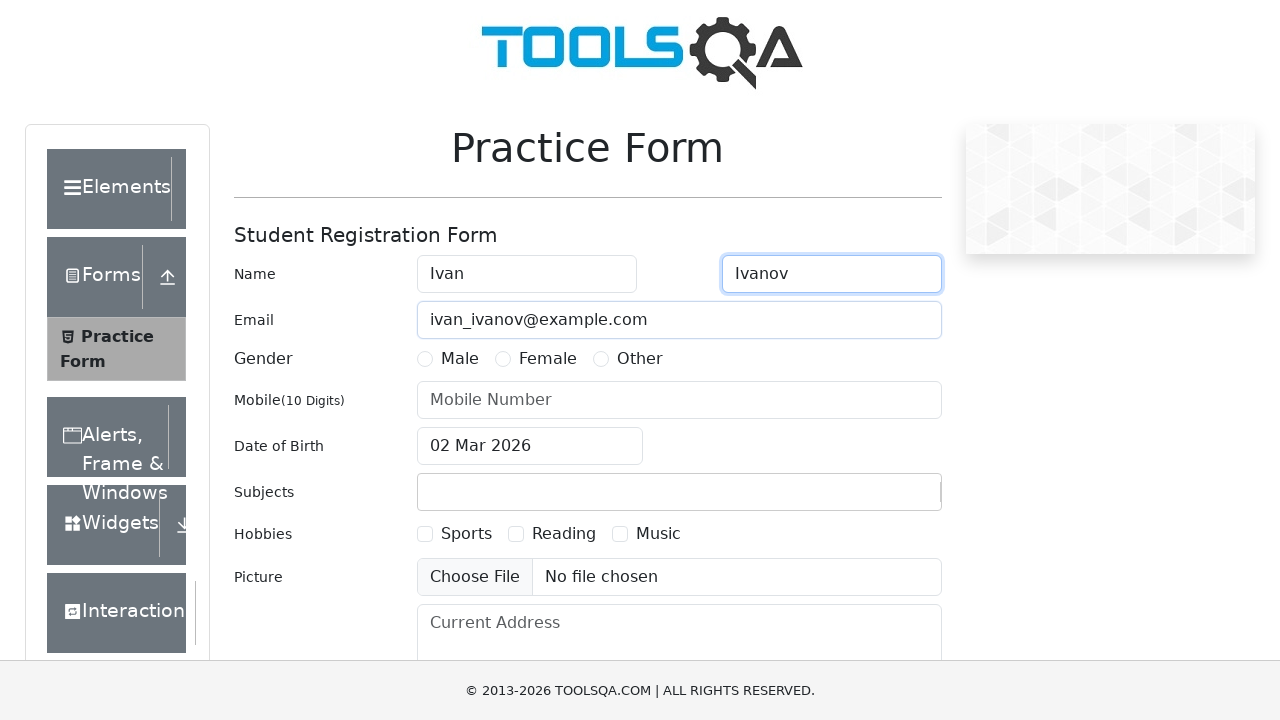

Selected male gender option at (425, 359) on #gender-radio-1
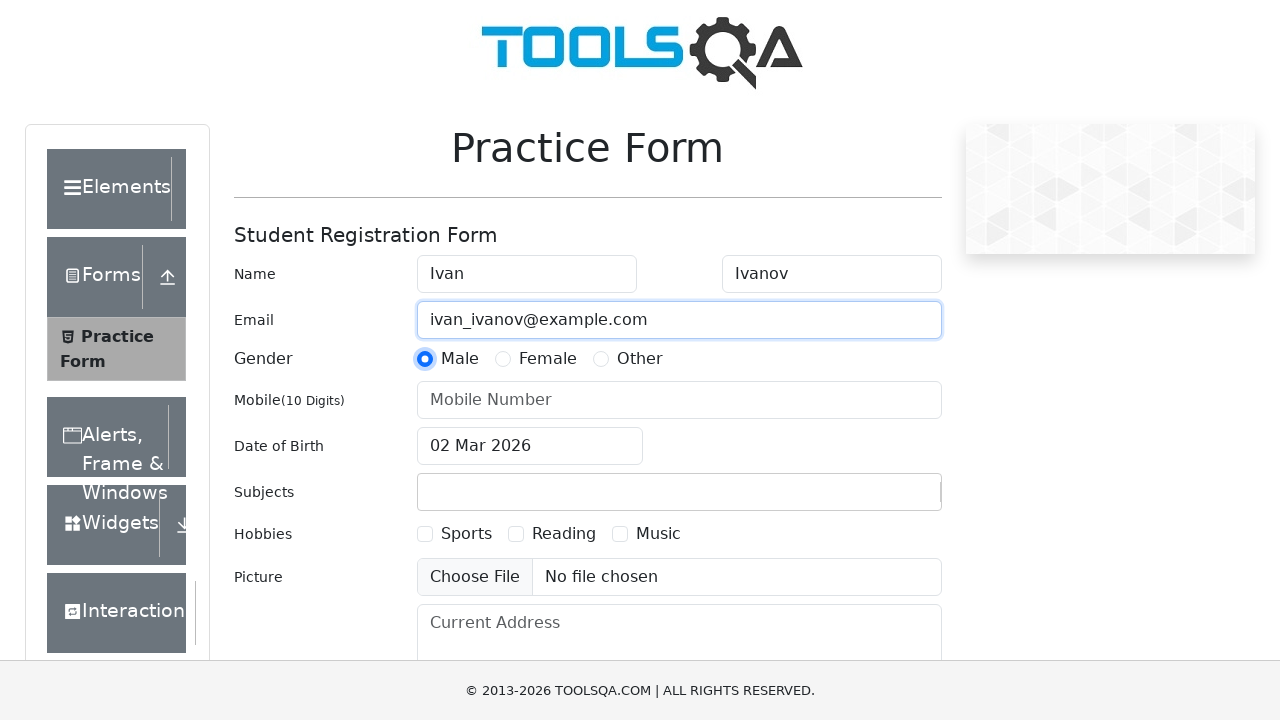

Filled phone number field with '1234567890' on #userNumber
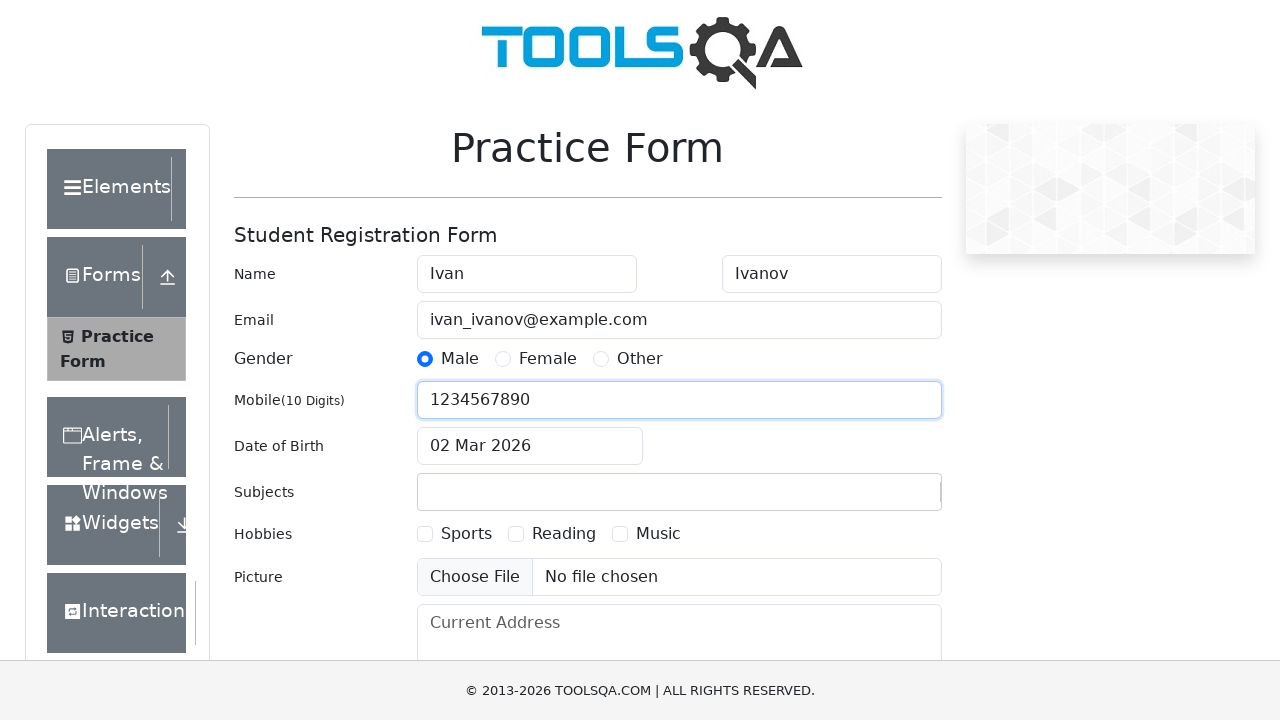

Entered 'Math' in subjects field on #subjectsInput
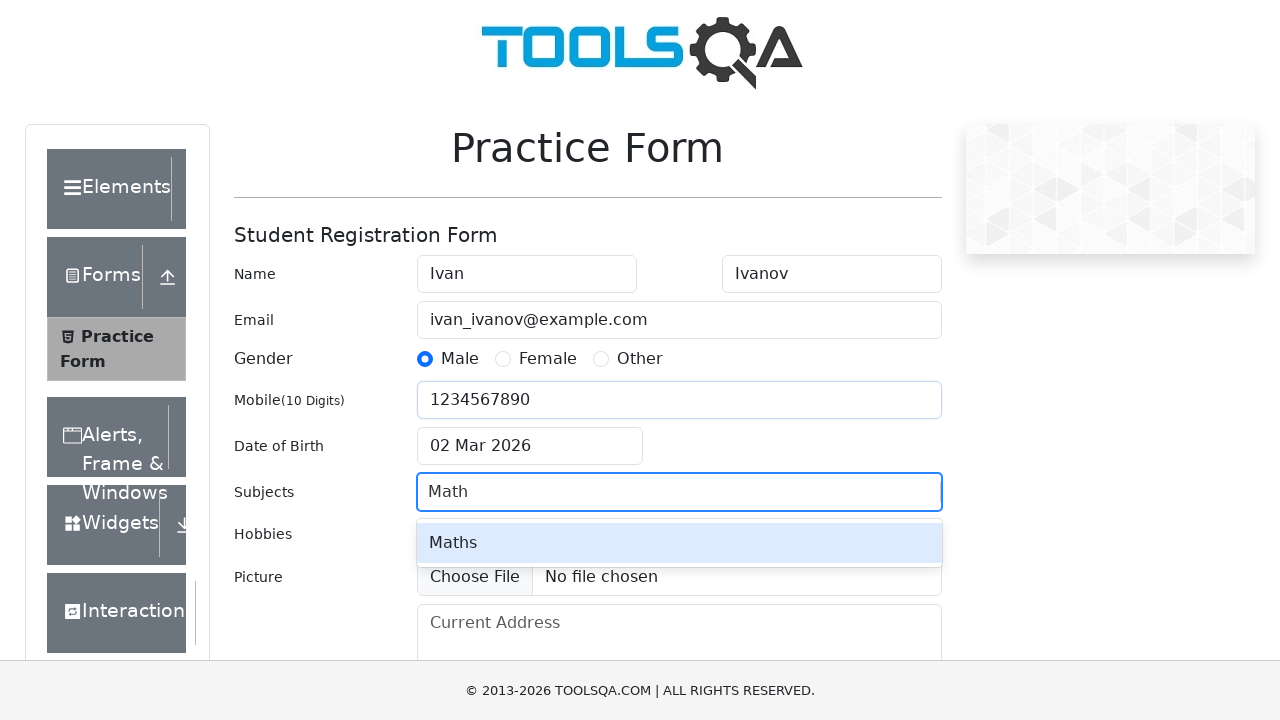

Selected Math from autocomplete suggestions at (679, 543) on .subjects-auto-complete__option >> nth=0
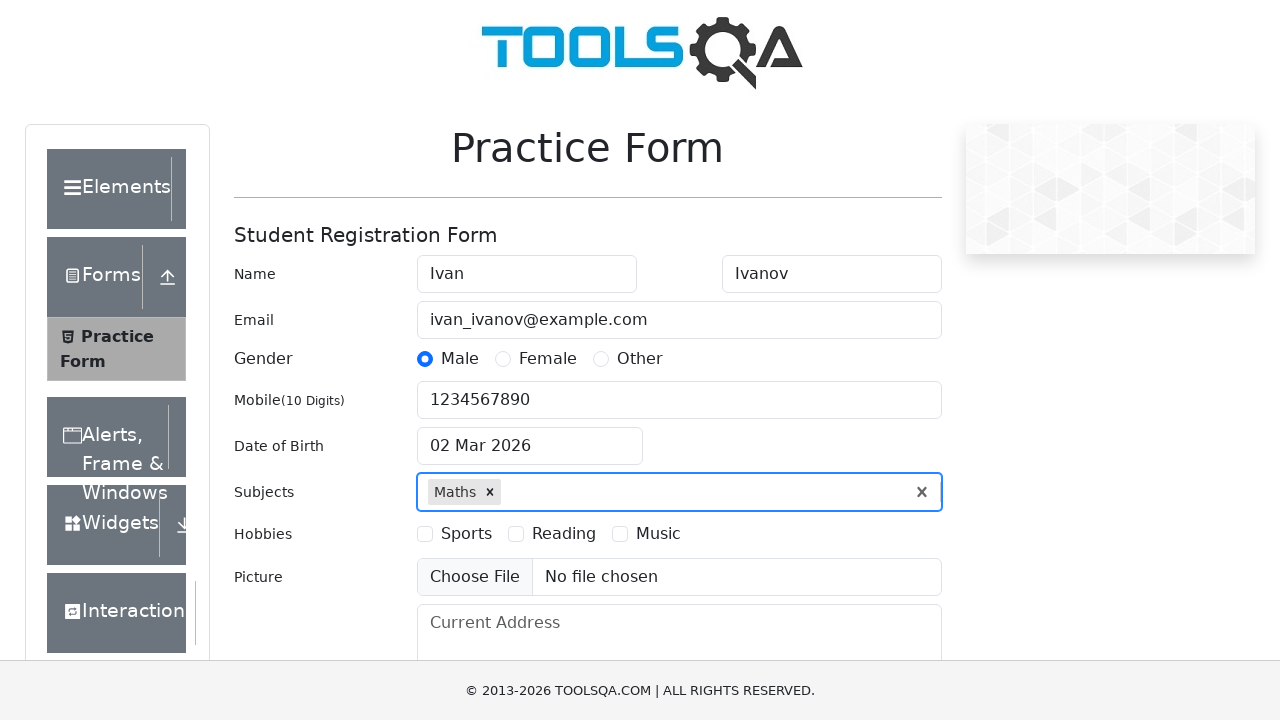

Filled current address with '123 Lenina St, Moscow, Russia' on #currentAddress
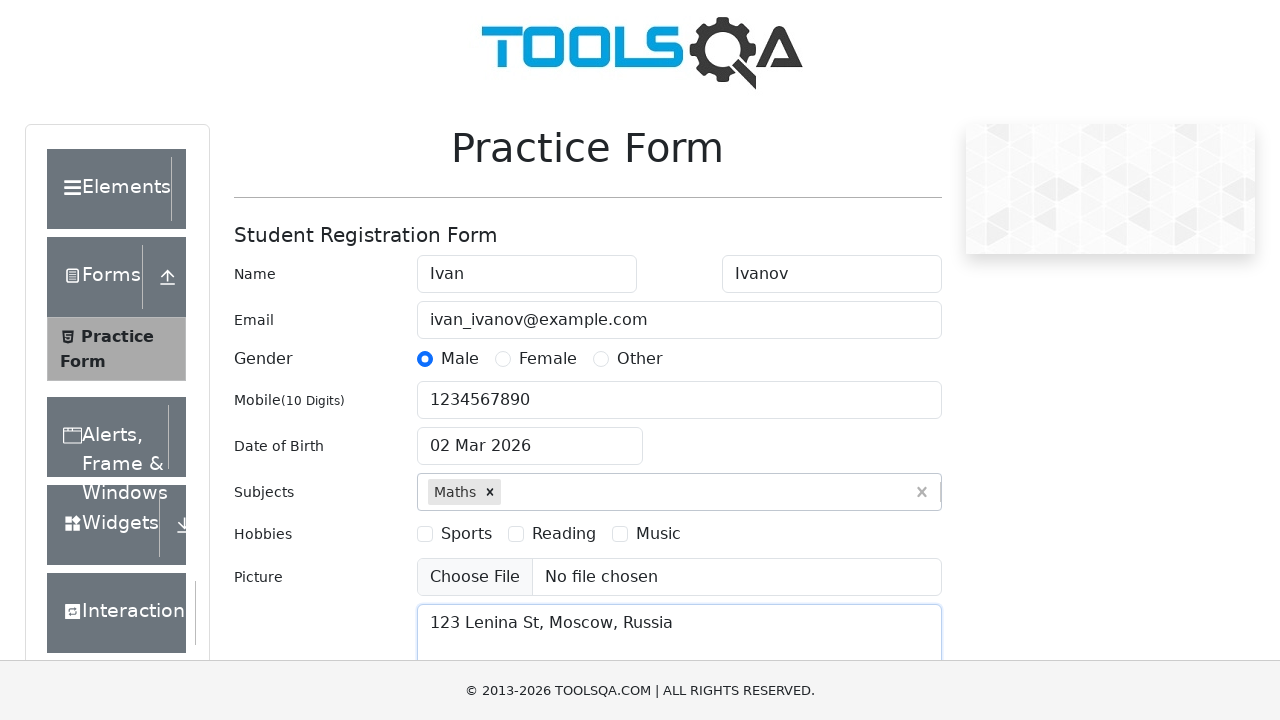

Clicked state dropdown to open options at (527, 437) on #state
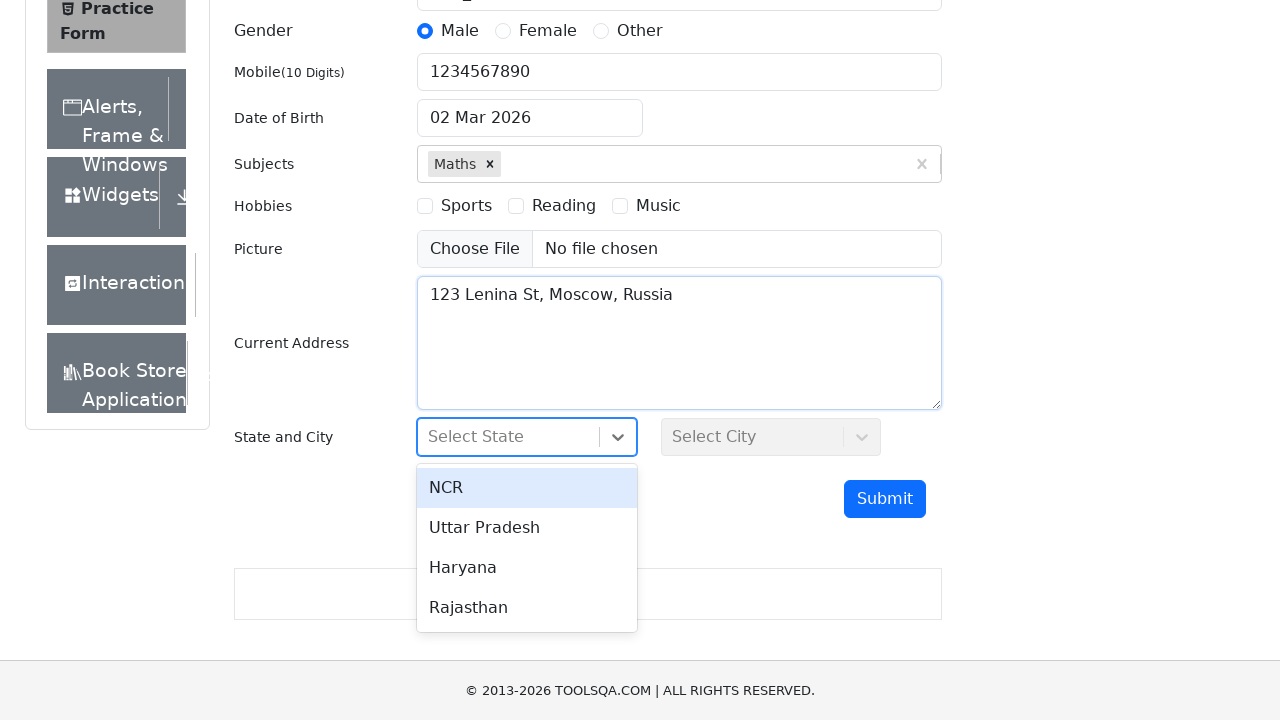

Selected first state option from dropdown at (527, 488) on #react-select-3-option-0
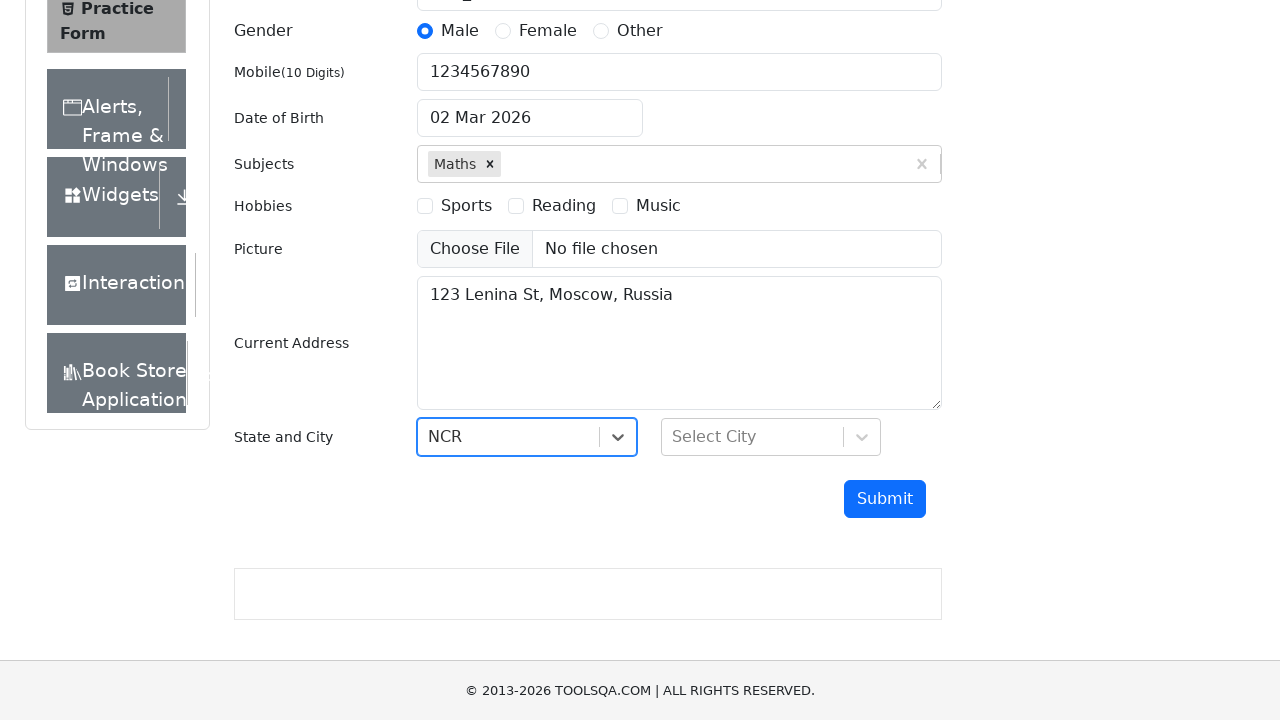

Clicked city dropdown to open options at (771, 437) on #city
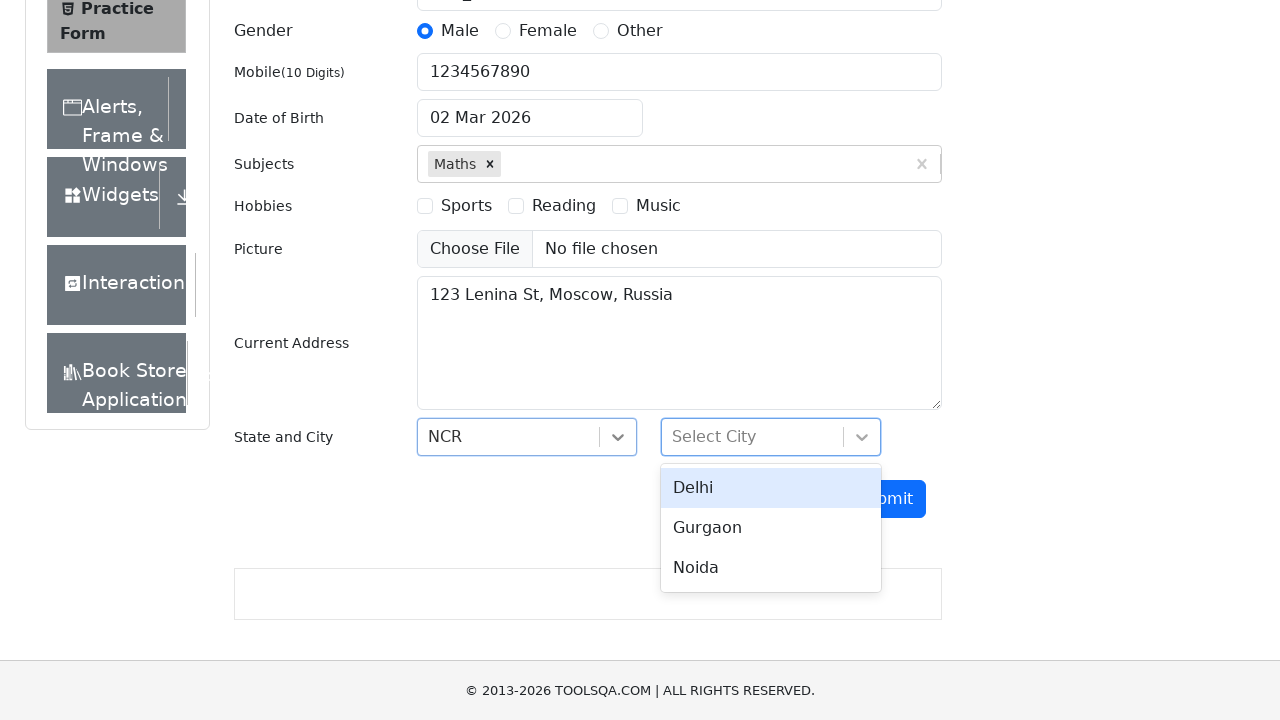

Selected first city option from dropdown at (771, 488) on #react-select-4-option-0
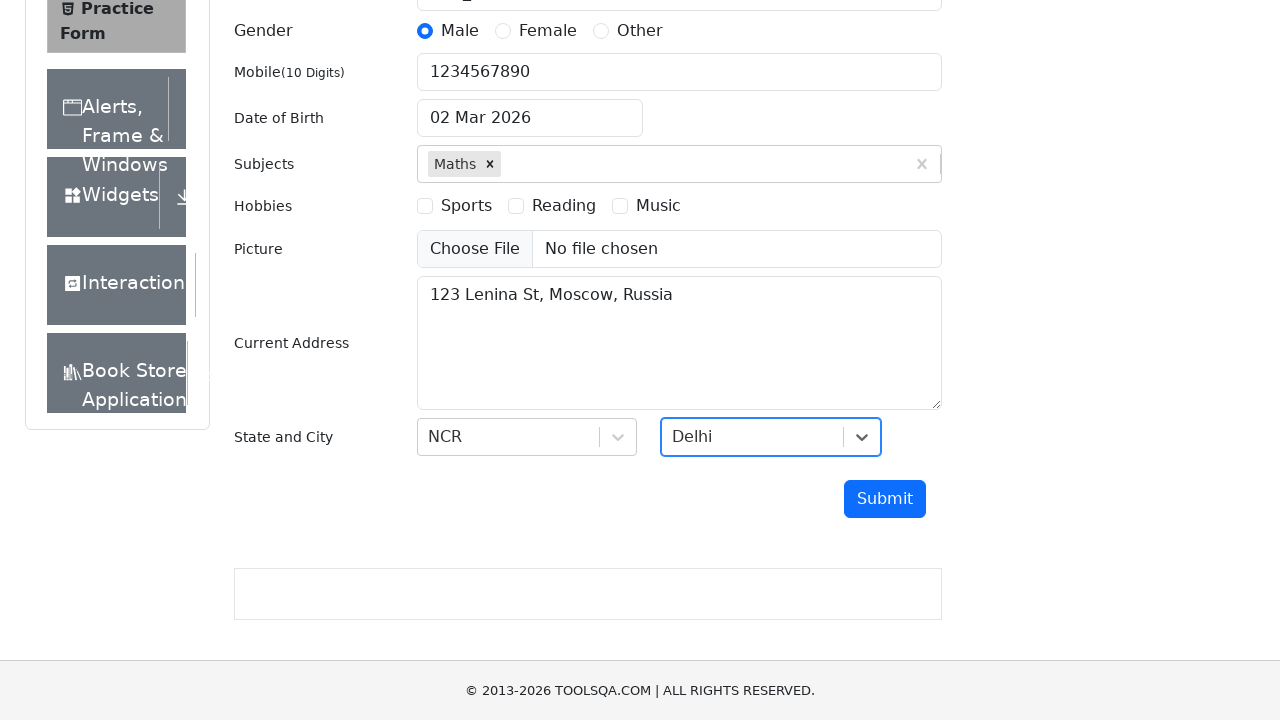

Clicked submit button to submit the practice form at (885, 499) on #submit
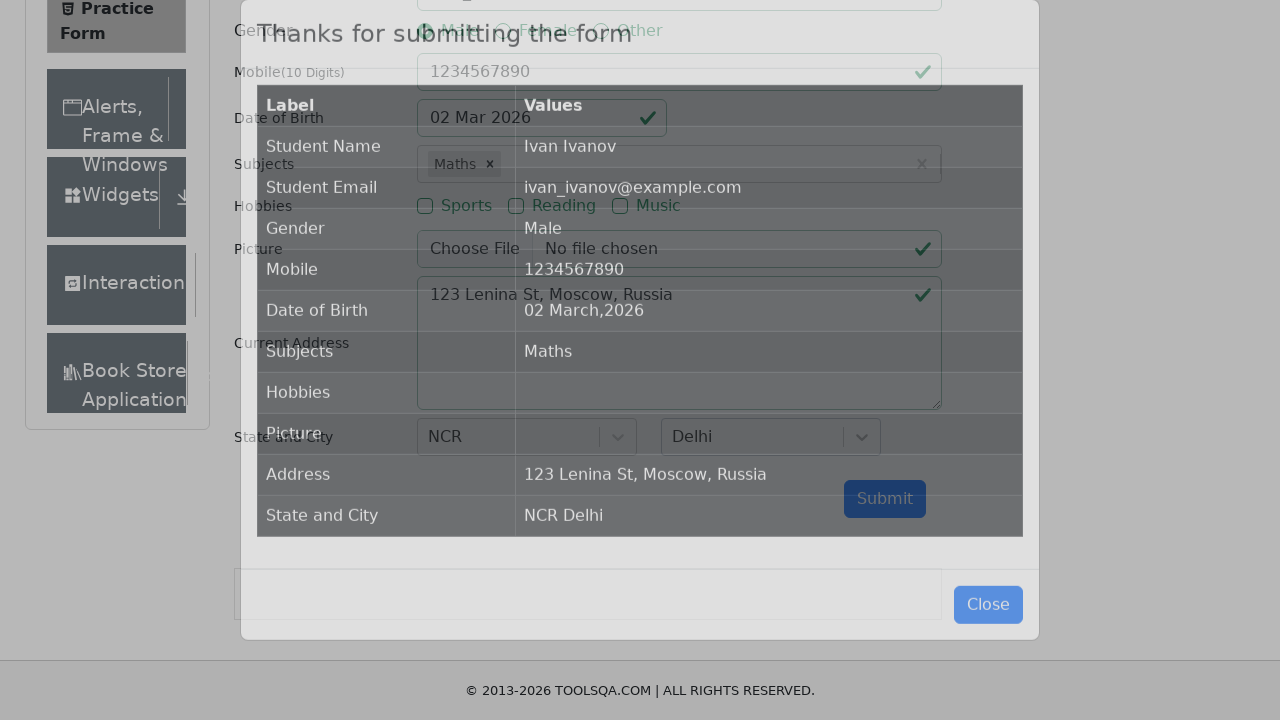

Waited 1000ms for form submission to complete
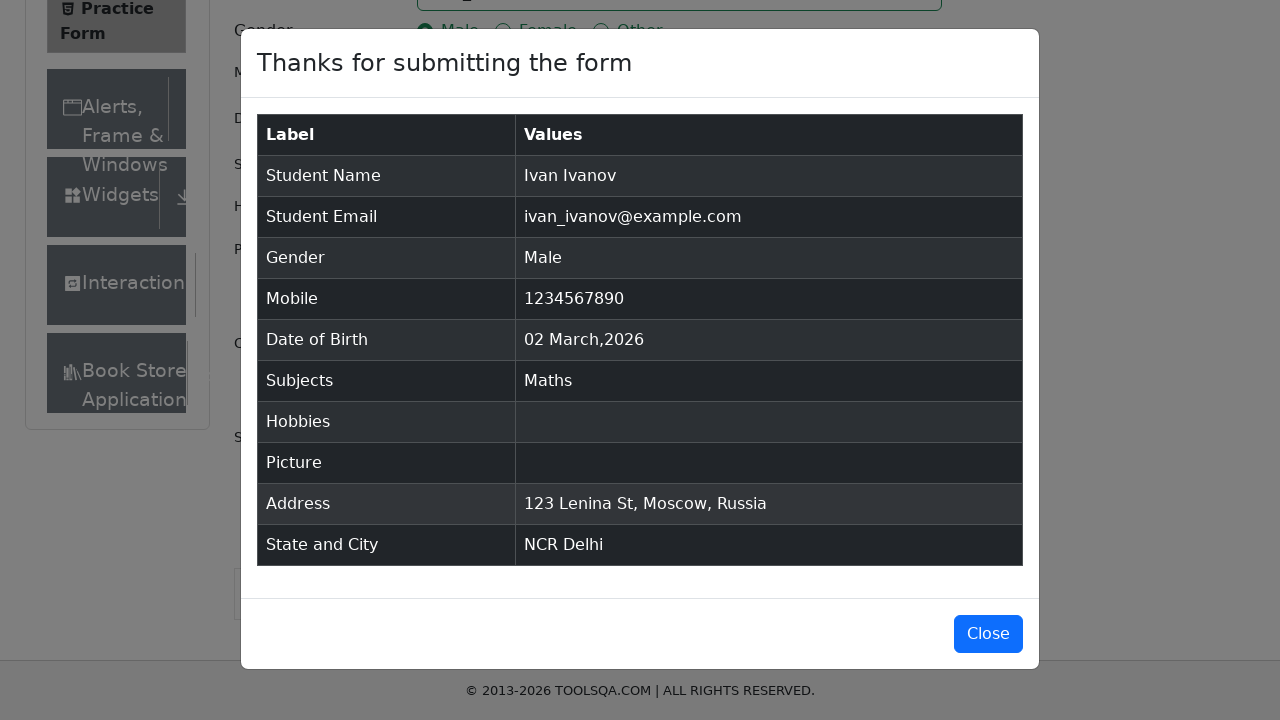

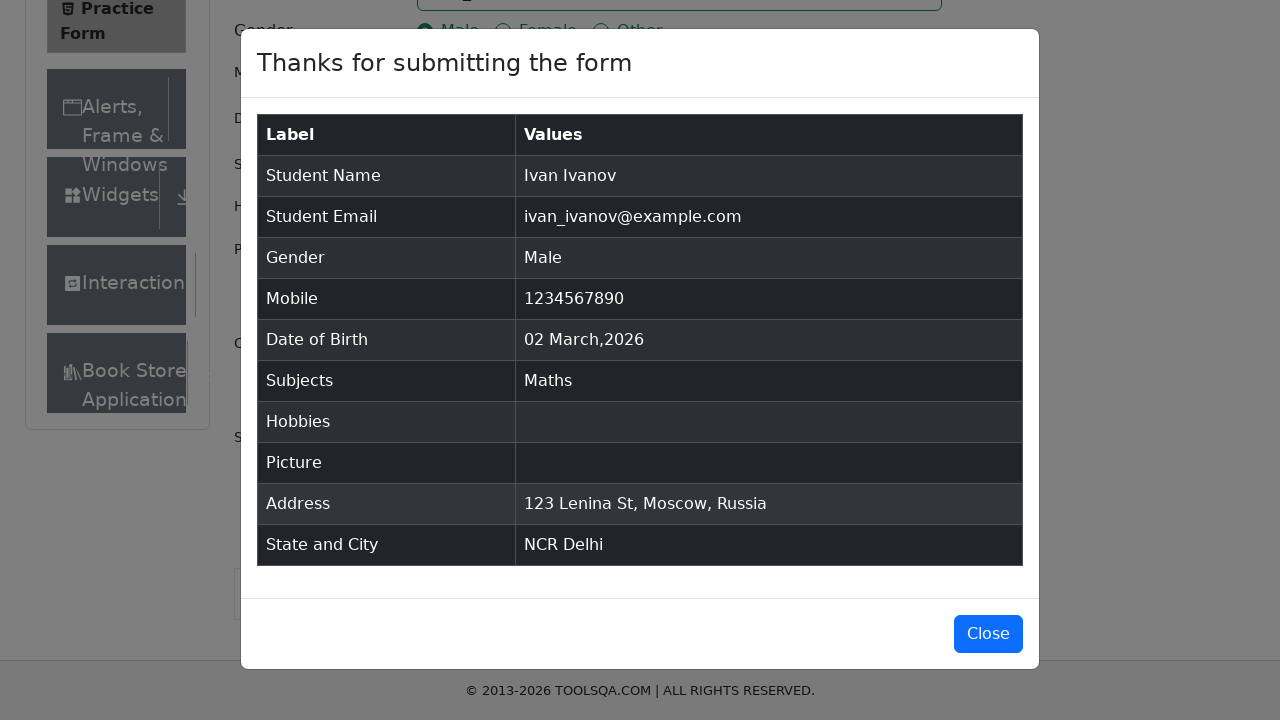